Tests browser window and tab handling functionality by opening new tabs and windows, switching between them, and closing child windows

Starting URL: https://demoqa.com/browser-windows

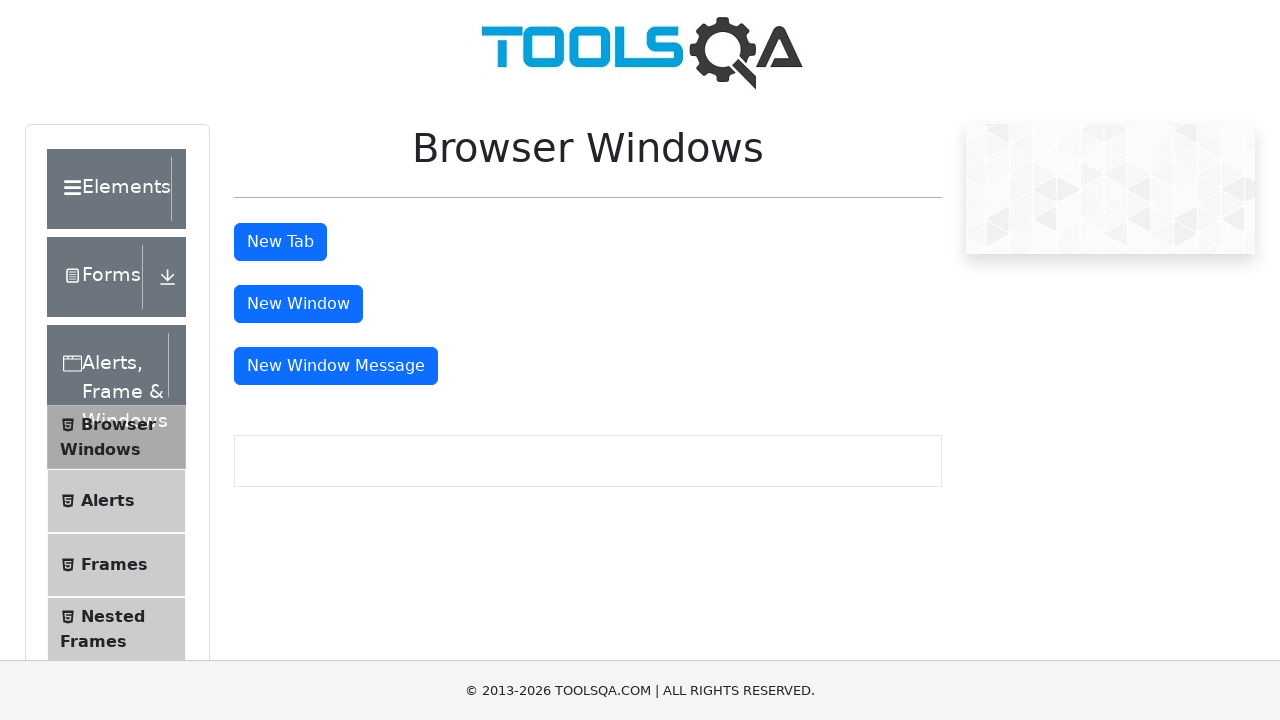

Clicked button to open new tab at (280, 242) on #tabButton
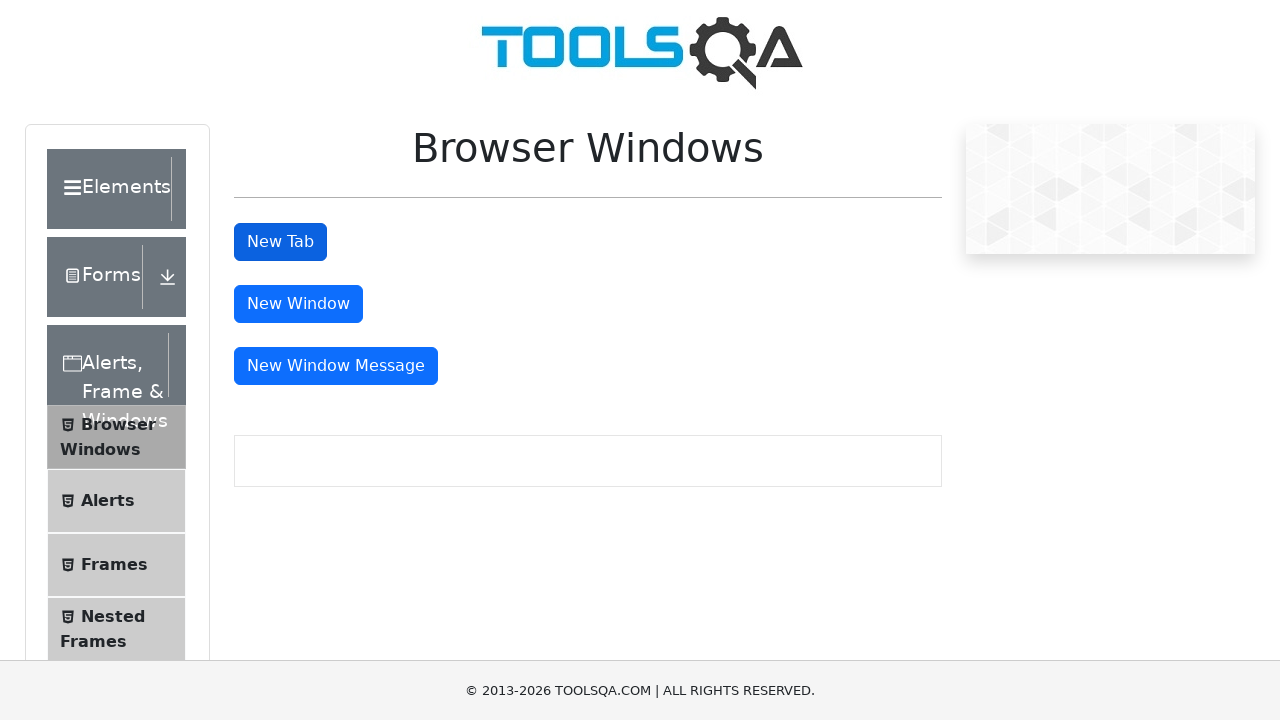

New tab opened and context captured at (280, 242) on #tabButton
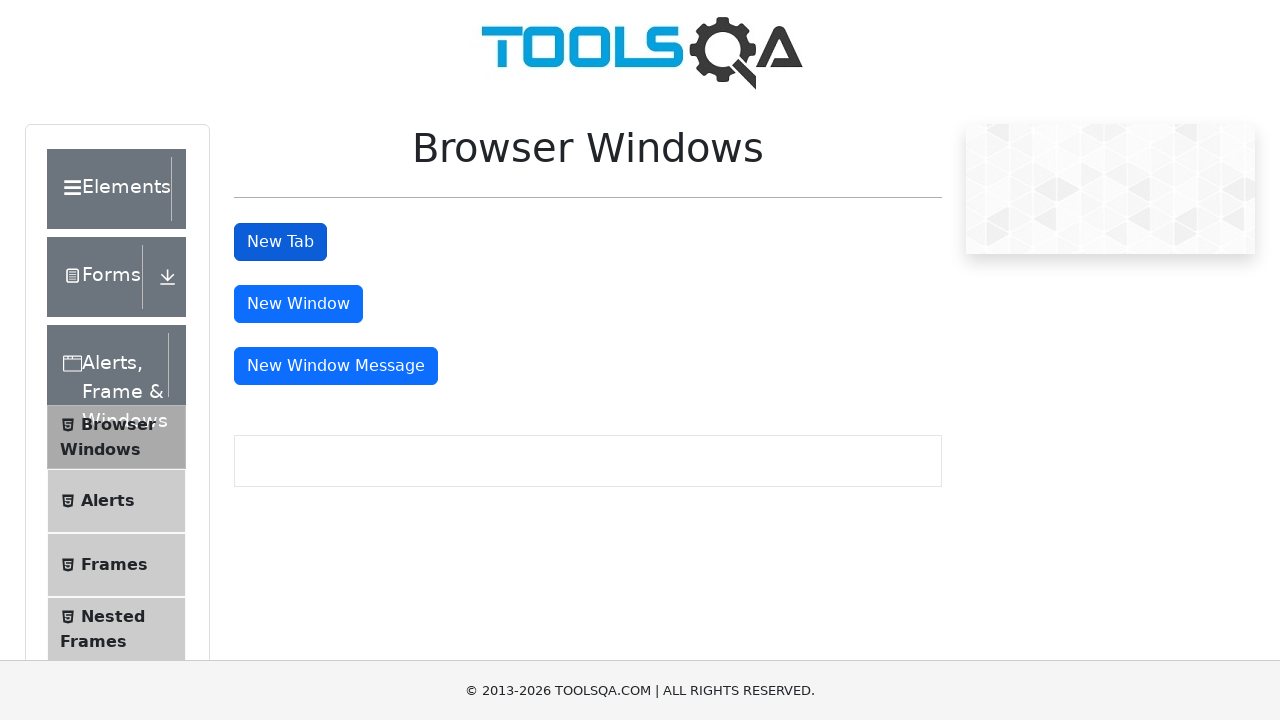

Switched to new tab
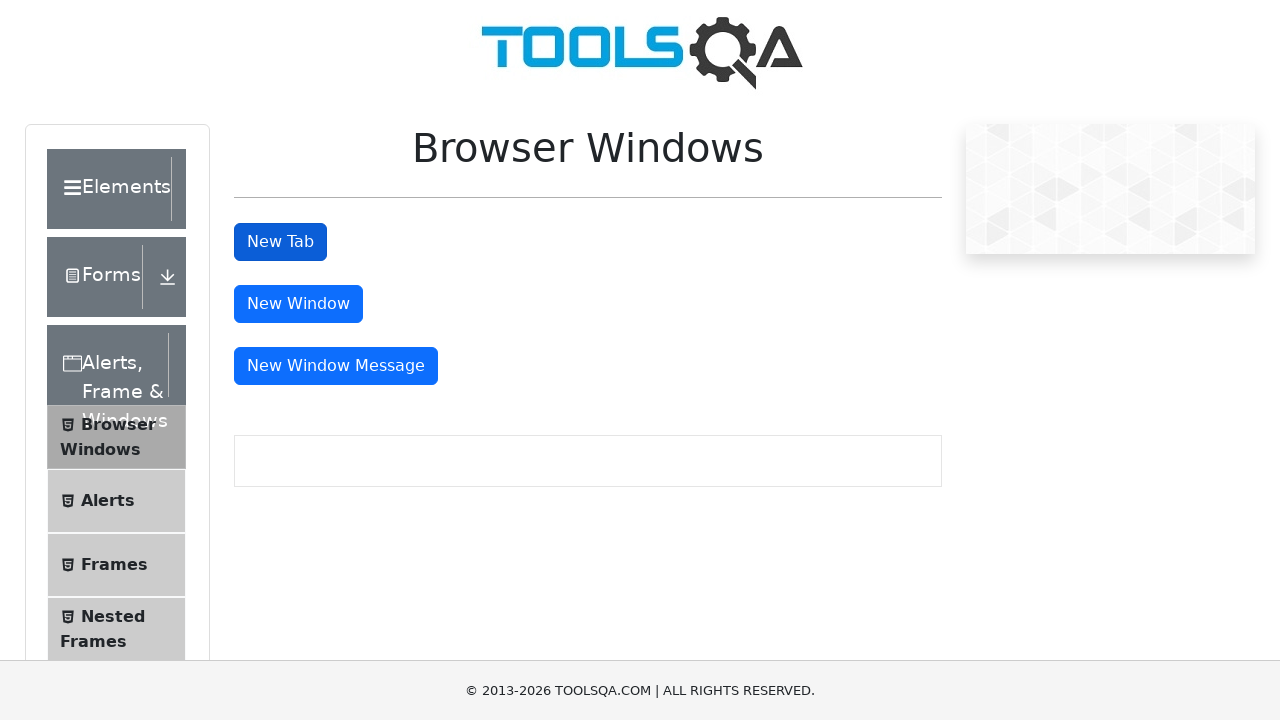

Retrieved new tab URL: https://demoqa.com/sample
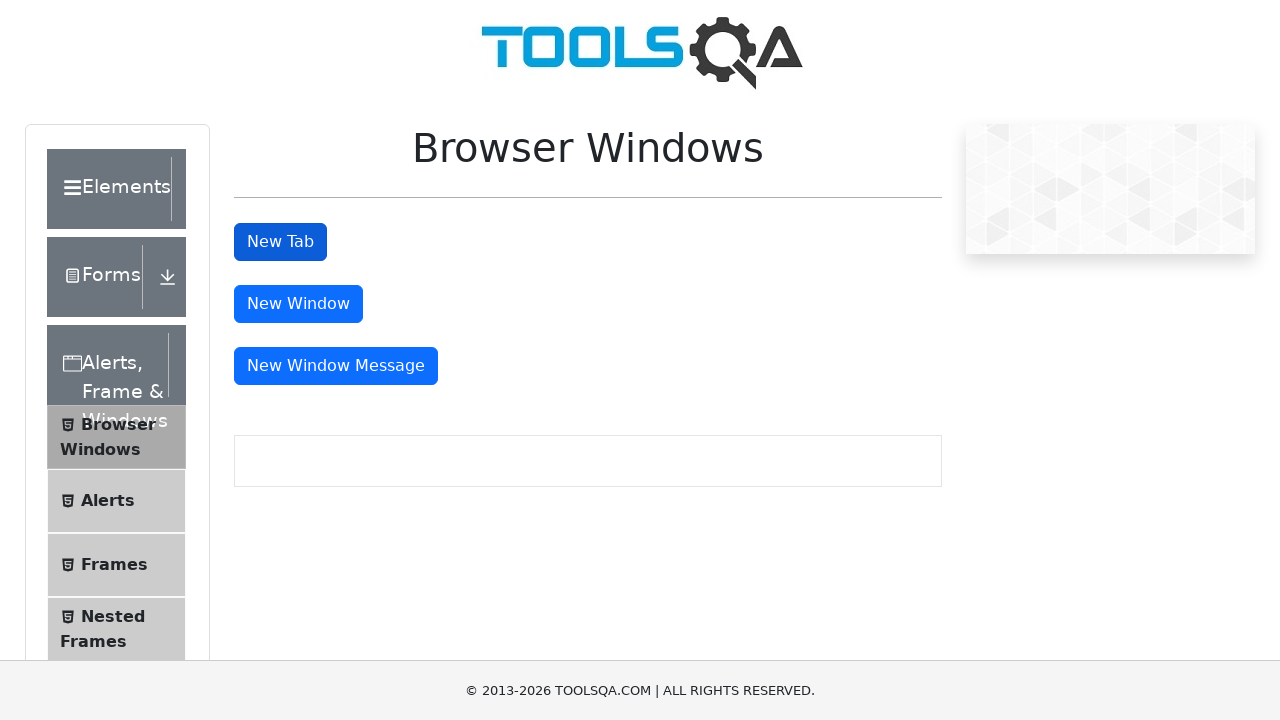

Closed the new tab
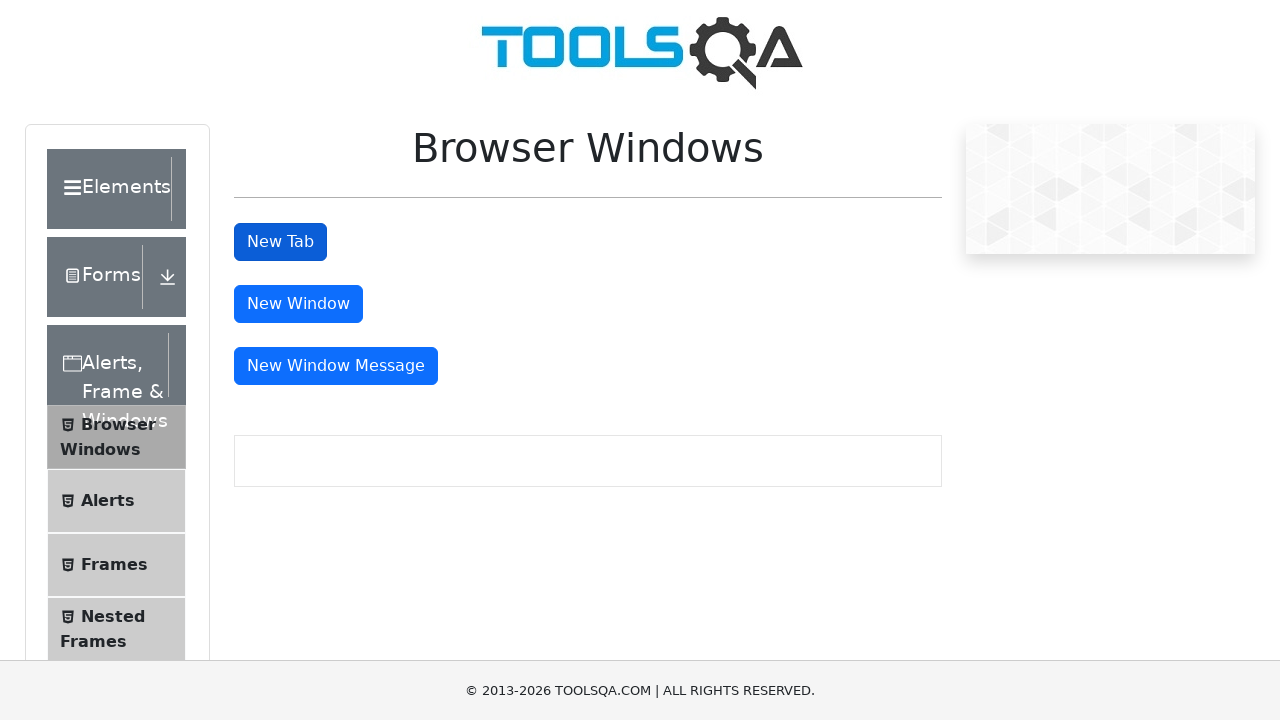

Clicked button to open new window at (298, 304) on #windowButton
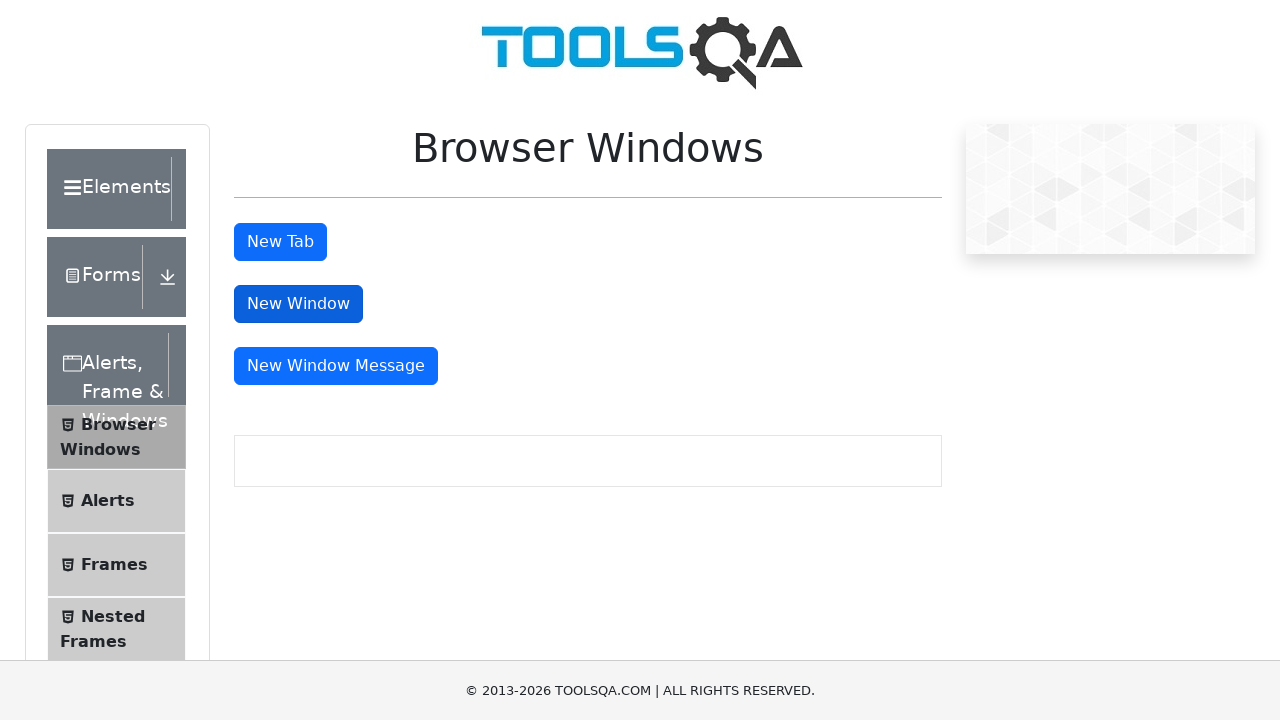

New window opened and context captured at (298, 304) on #windowButton
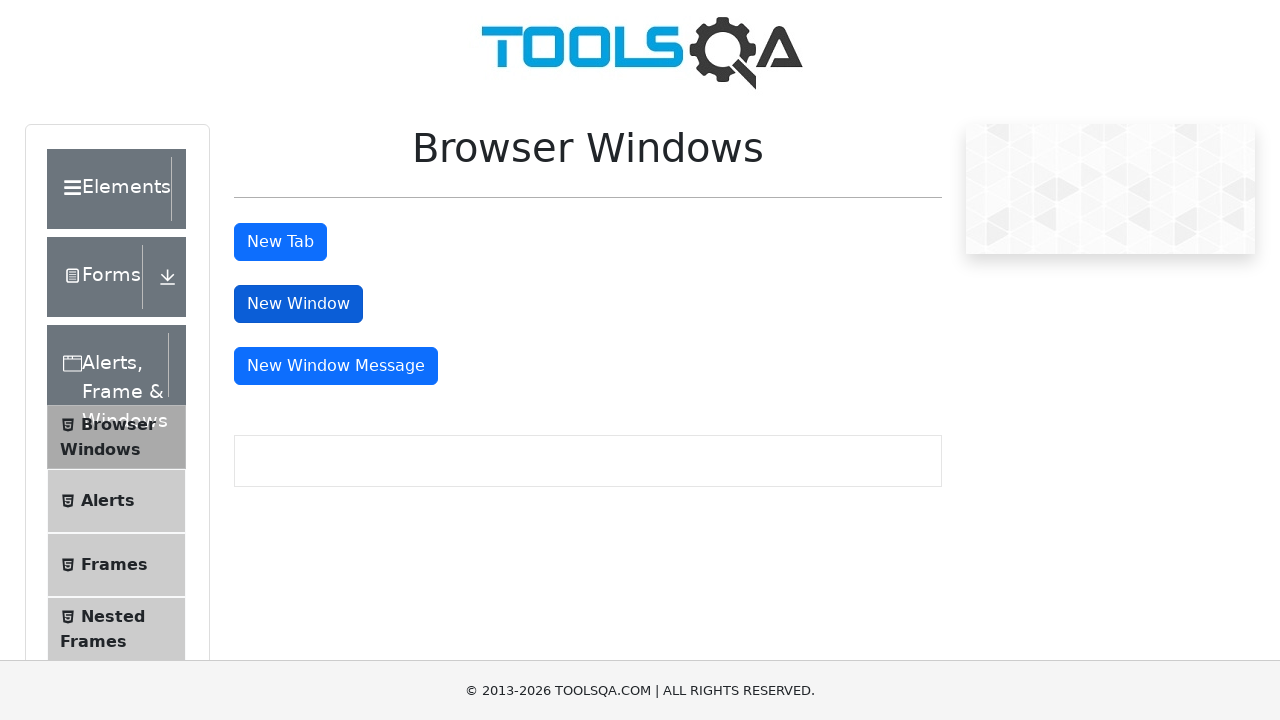

Switched to new window
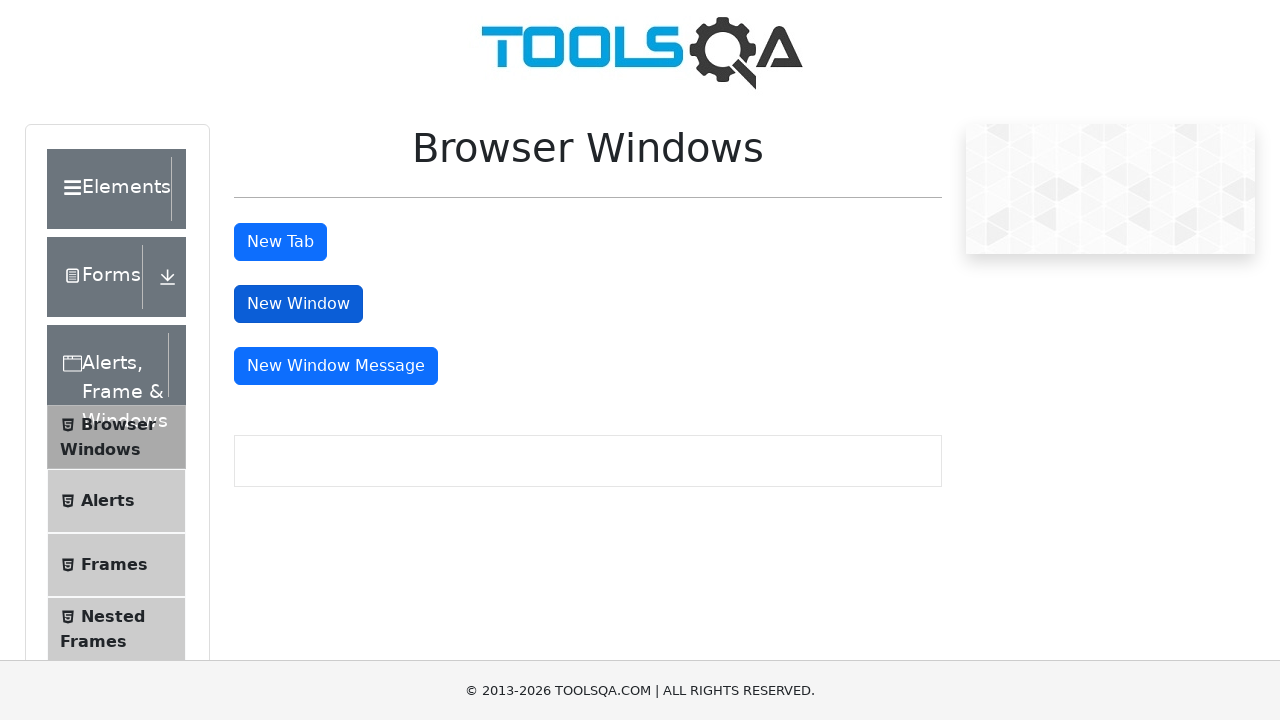

Retrieved new window URL: https://demoqa.com/sample
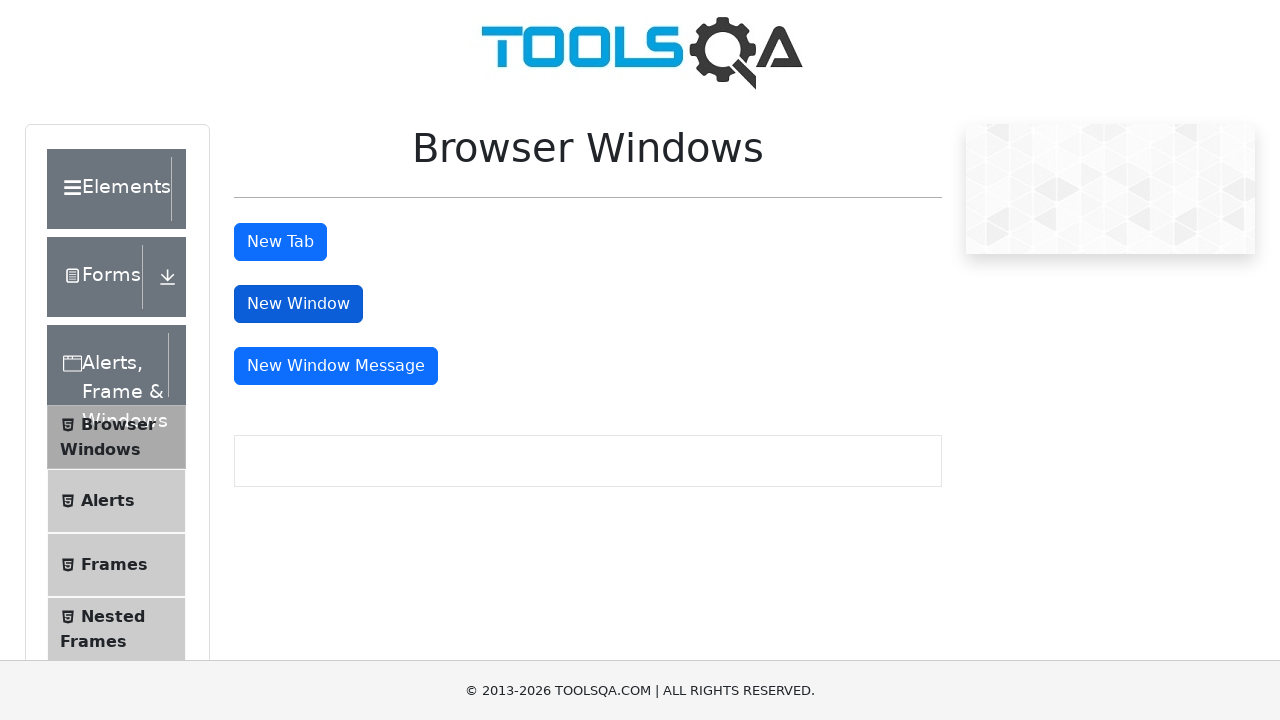

Closed the new window
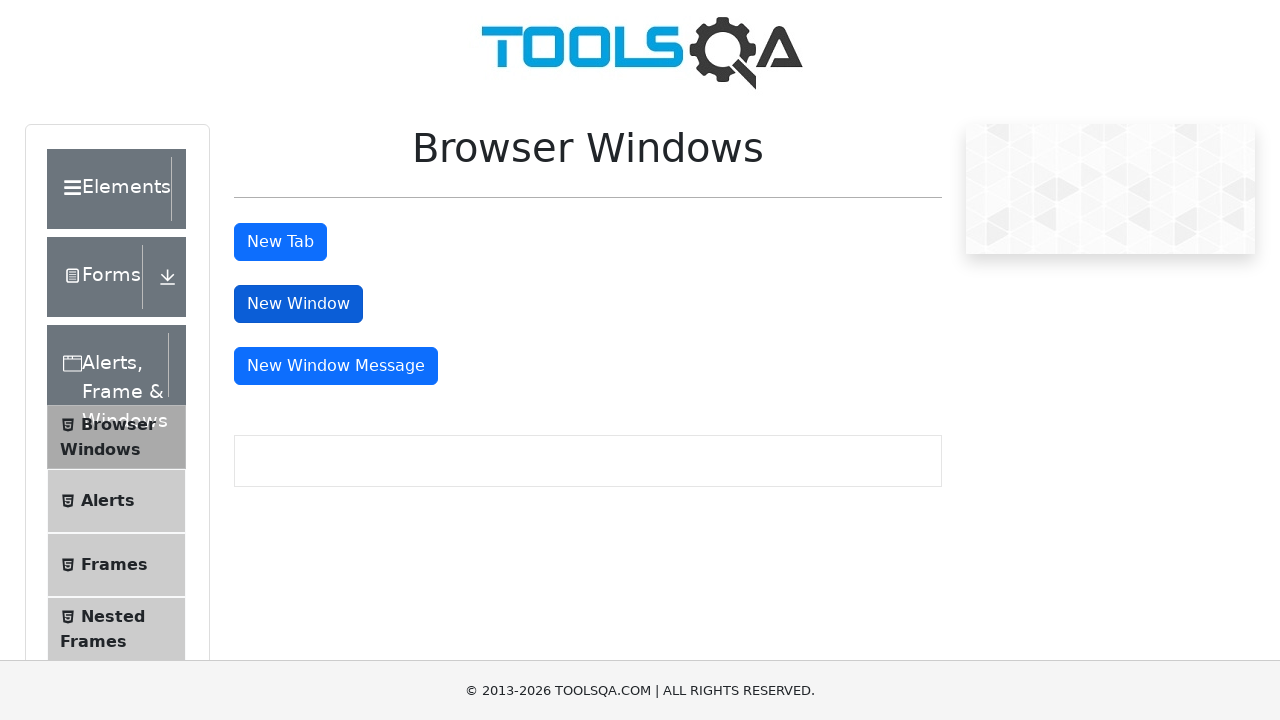

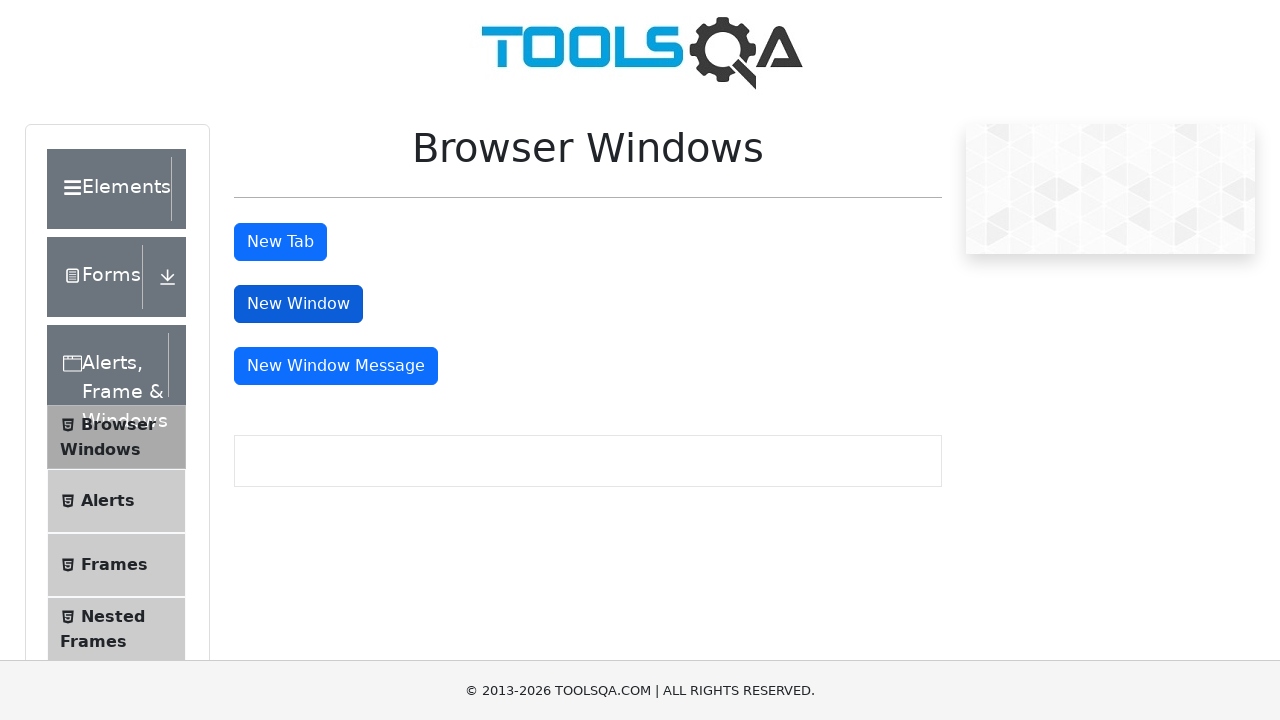